Tests the jQuery UI datepicker widget by switching to the demo iframe, clicking the date input to open the calendar, navigating to the next month, and selecting the 22nd day.

Starting URL: https://jqueryui.com/datepicker/

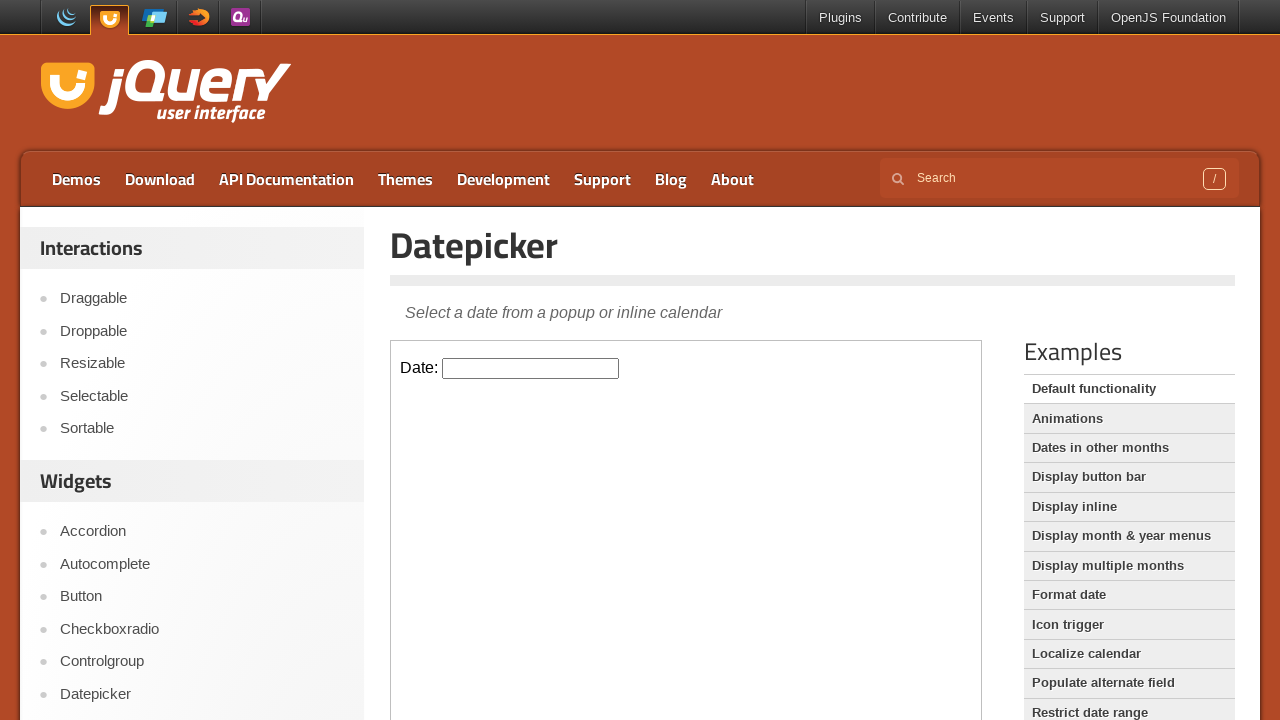

Navigated to jQuery UI datepicker demo page
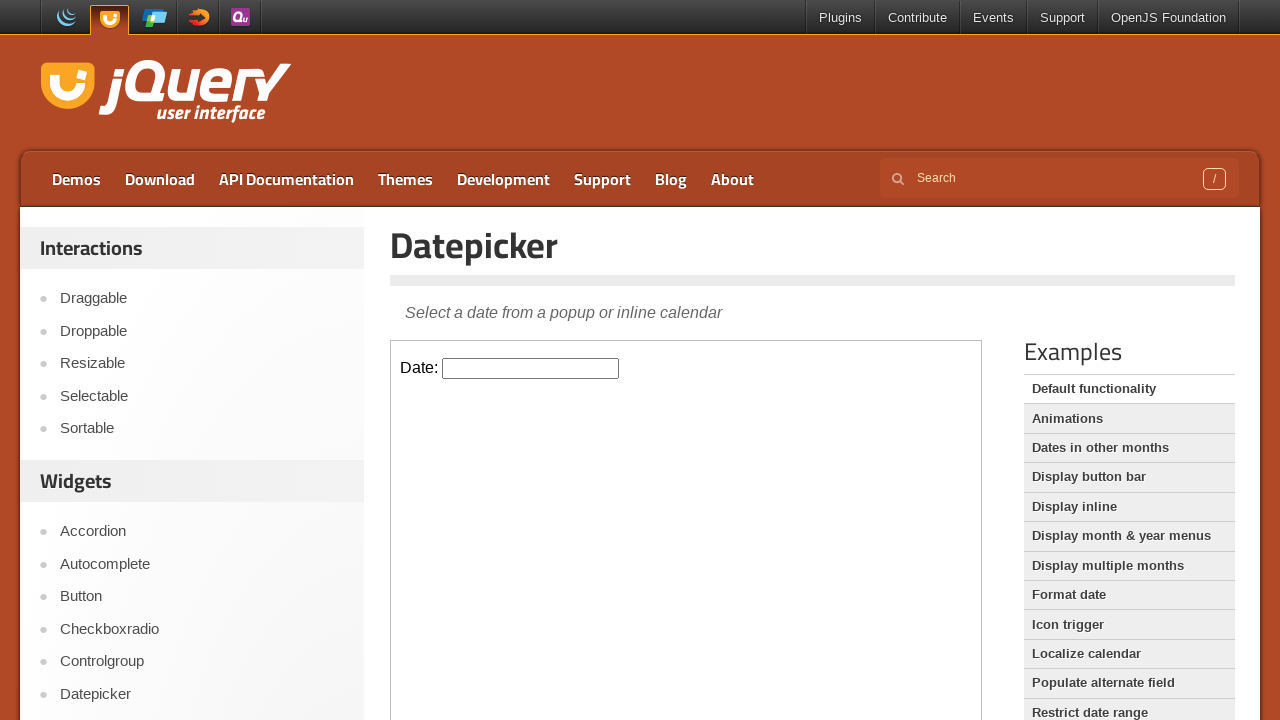

Located demo iframe containing datepicker widget
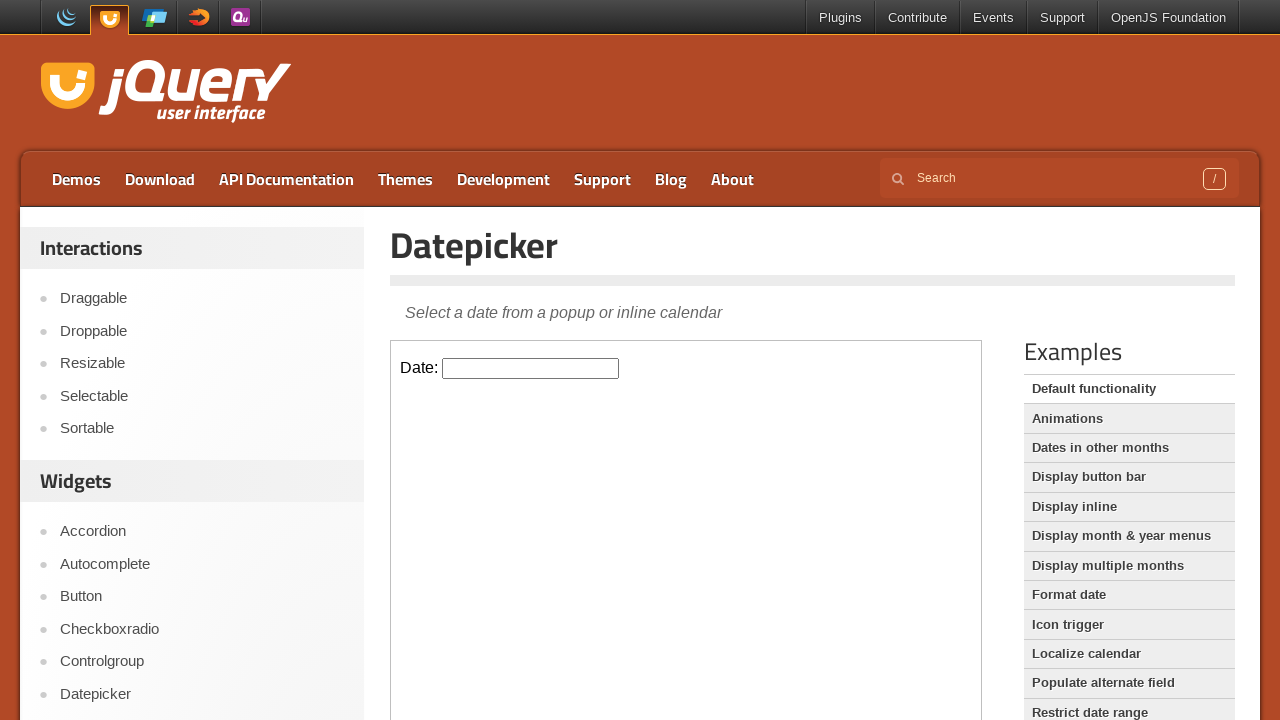

Clicked datepicker input to open calendar at (531, 368) on .demo-frame >> internal:control=enter-frame >> #datepicker
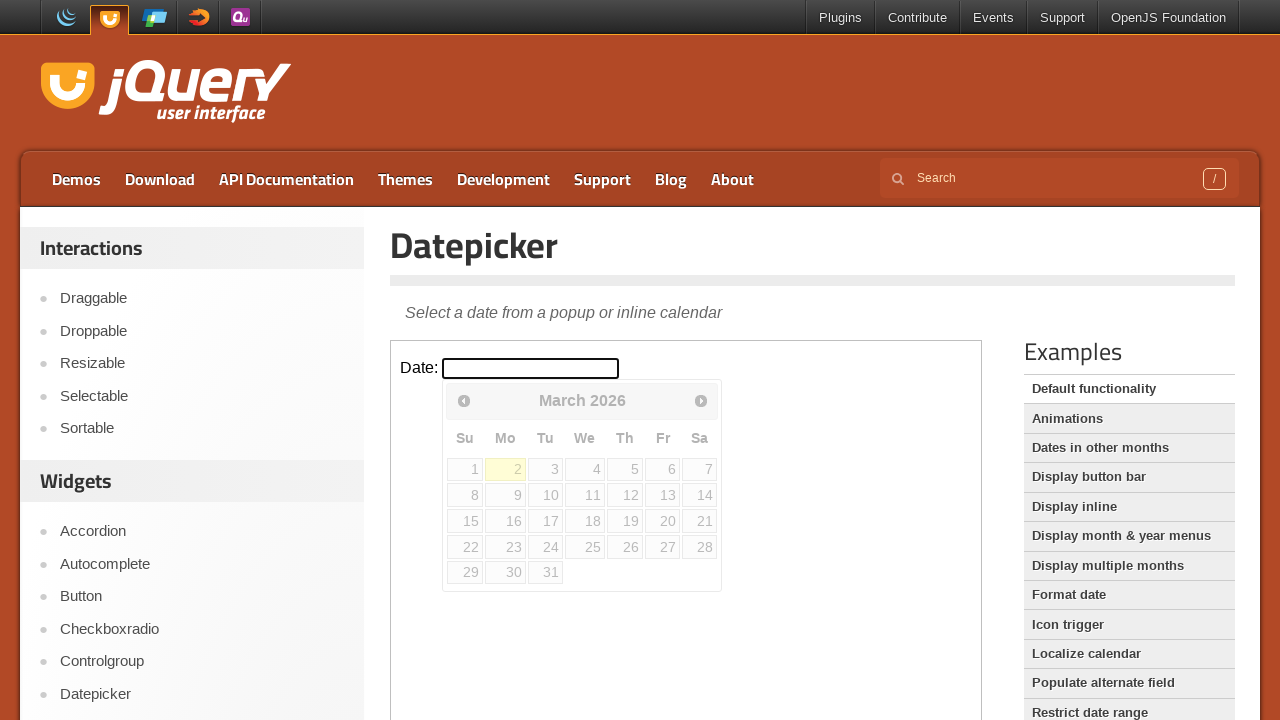

Clicked next month button to navigate to next month at (701, 400) on .demo-frame >> internal:control=enter-frame >> span.ui-icon.ui-icon-circle-trian
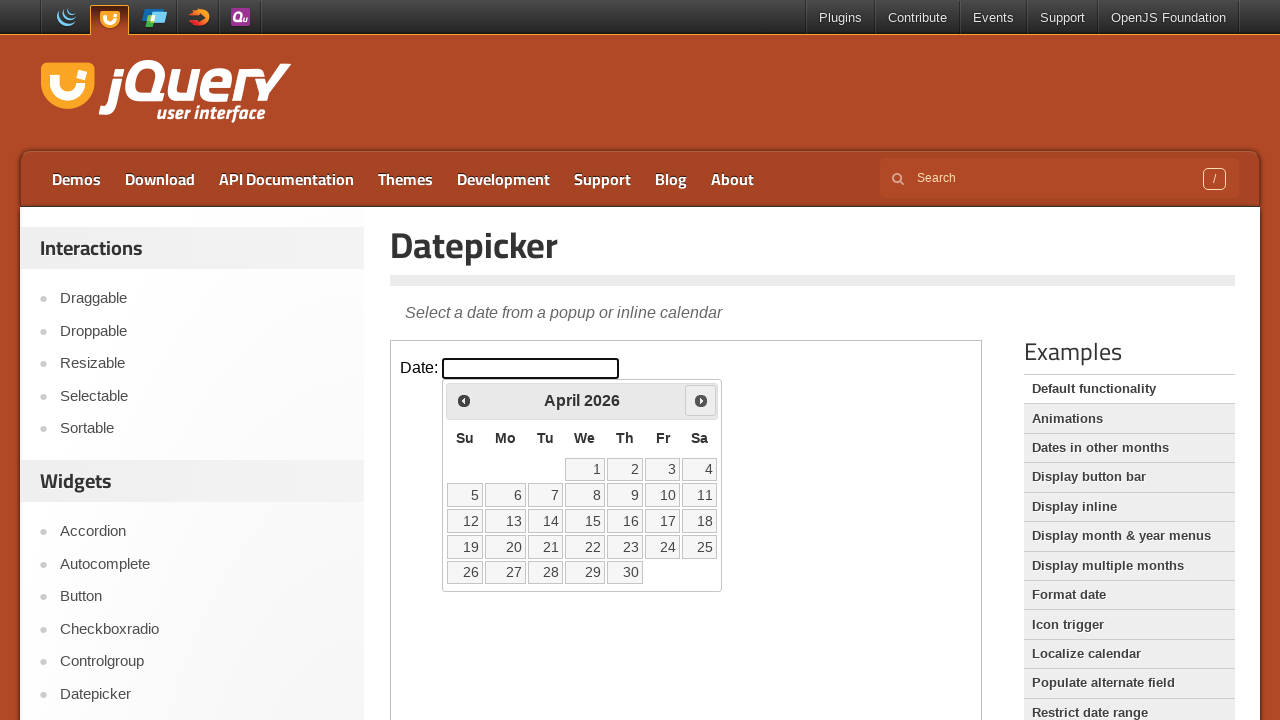

Selected the 22nd day from the calendar at (585, 547) on .demo-frame >> internal:control=enter-frame >> xpath=//a[text()='22']
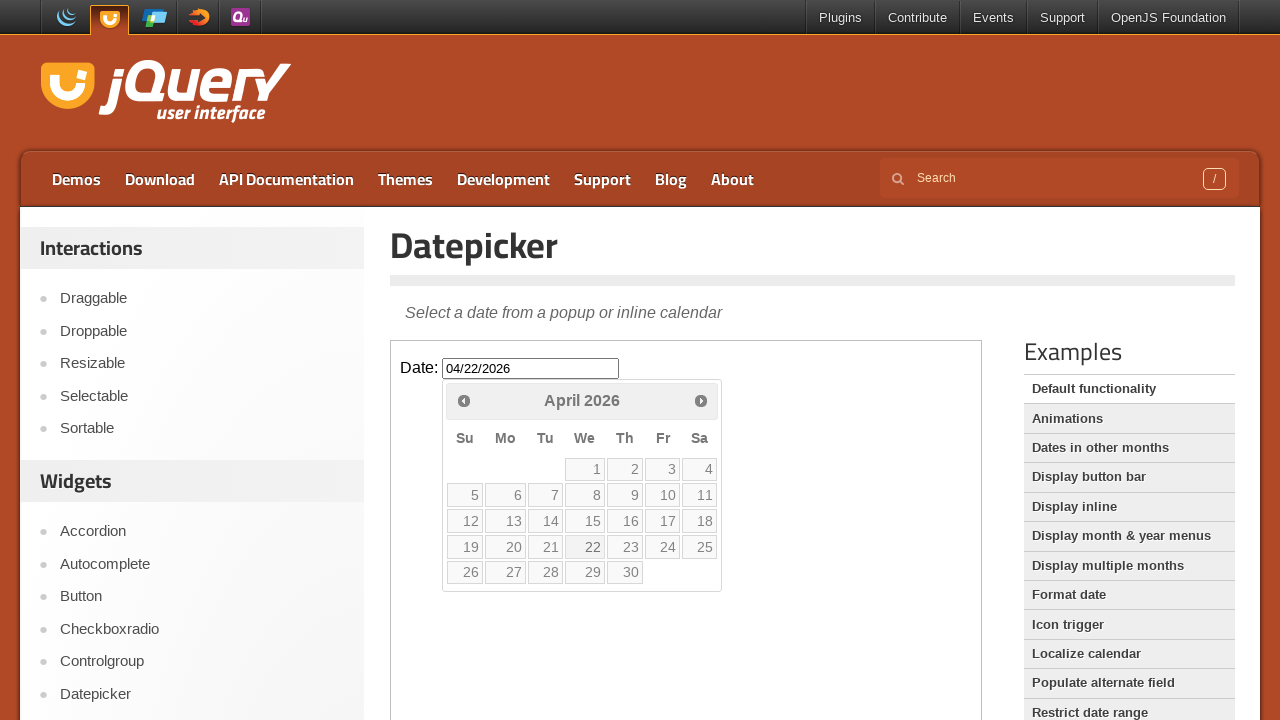

Verified datepicker input is visible after date selection
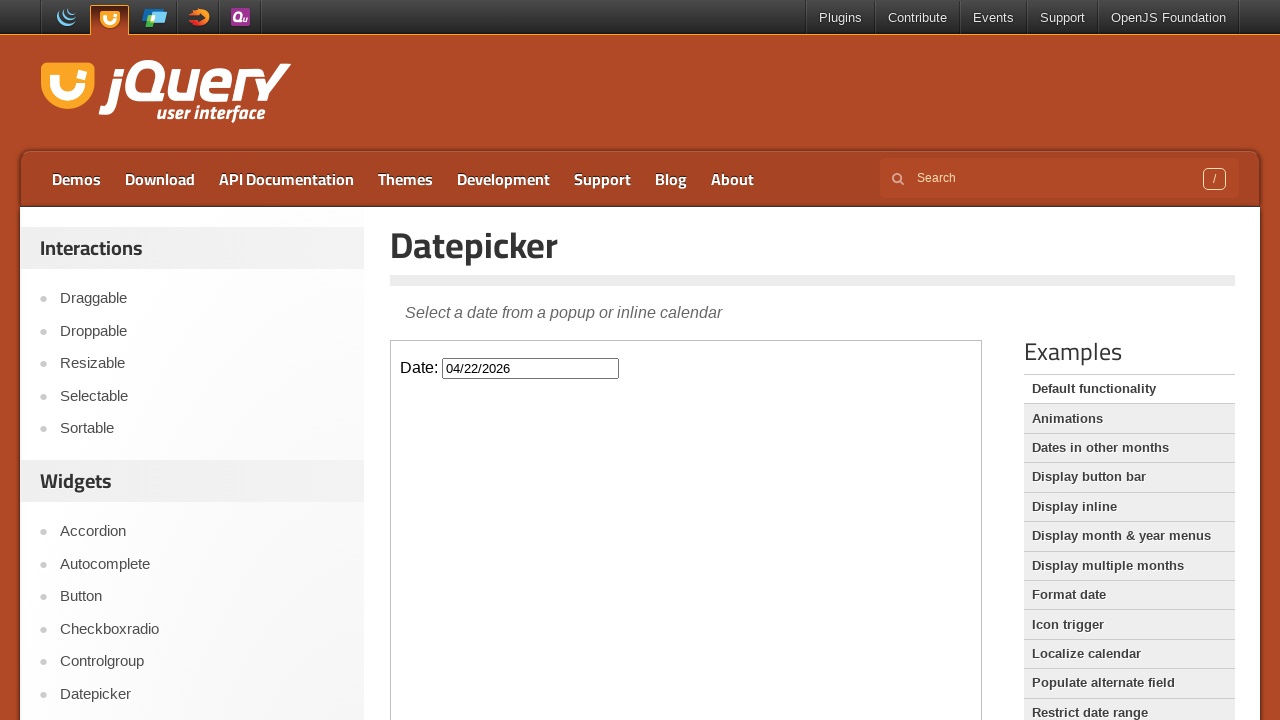

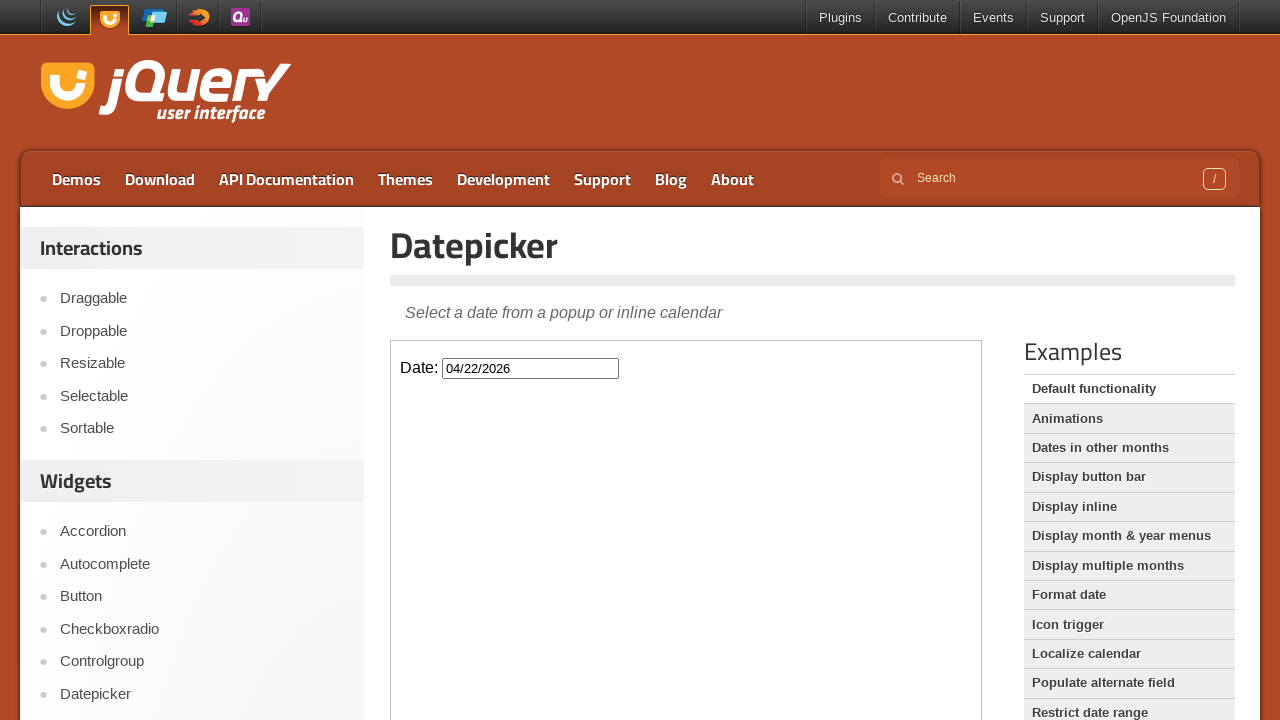